Tests form input by locating and filling the first name field using ID attribute

Starting URL: https://demoqa.com/automation-practice-form

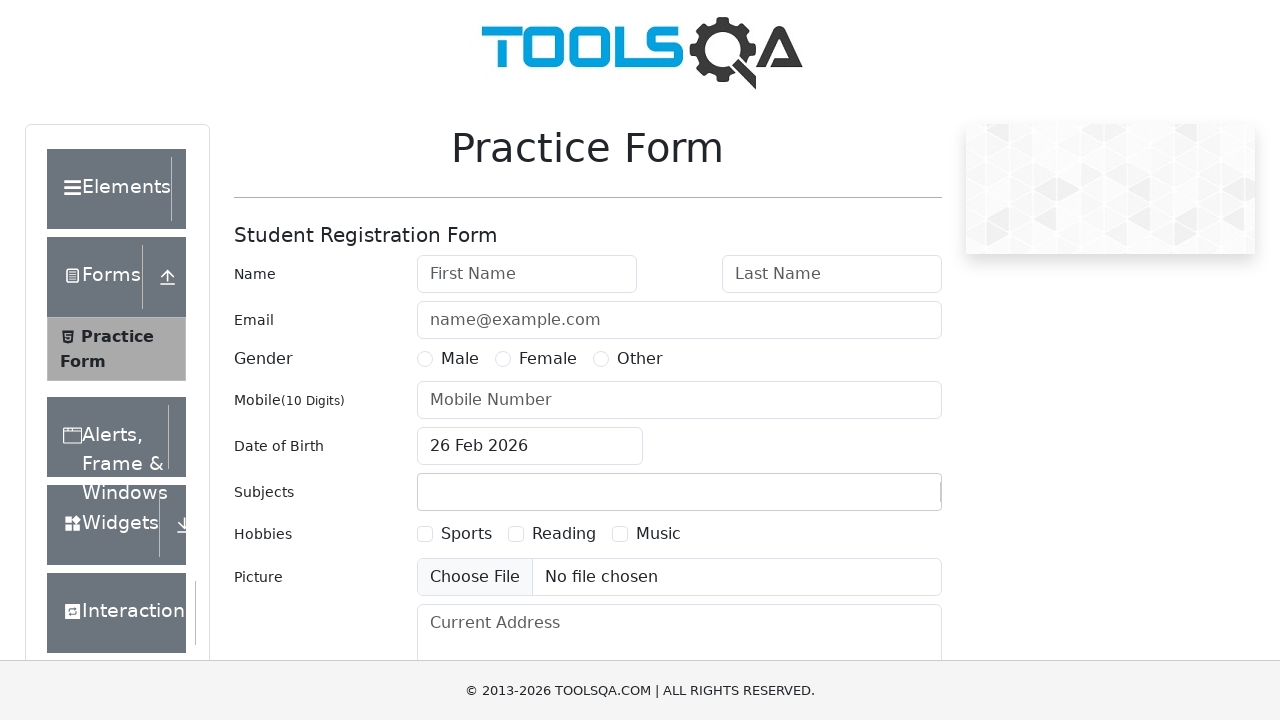

Filled first name field with 'Ebrahim Hossain' using ID selector on #firstName
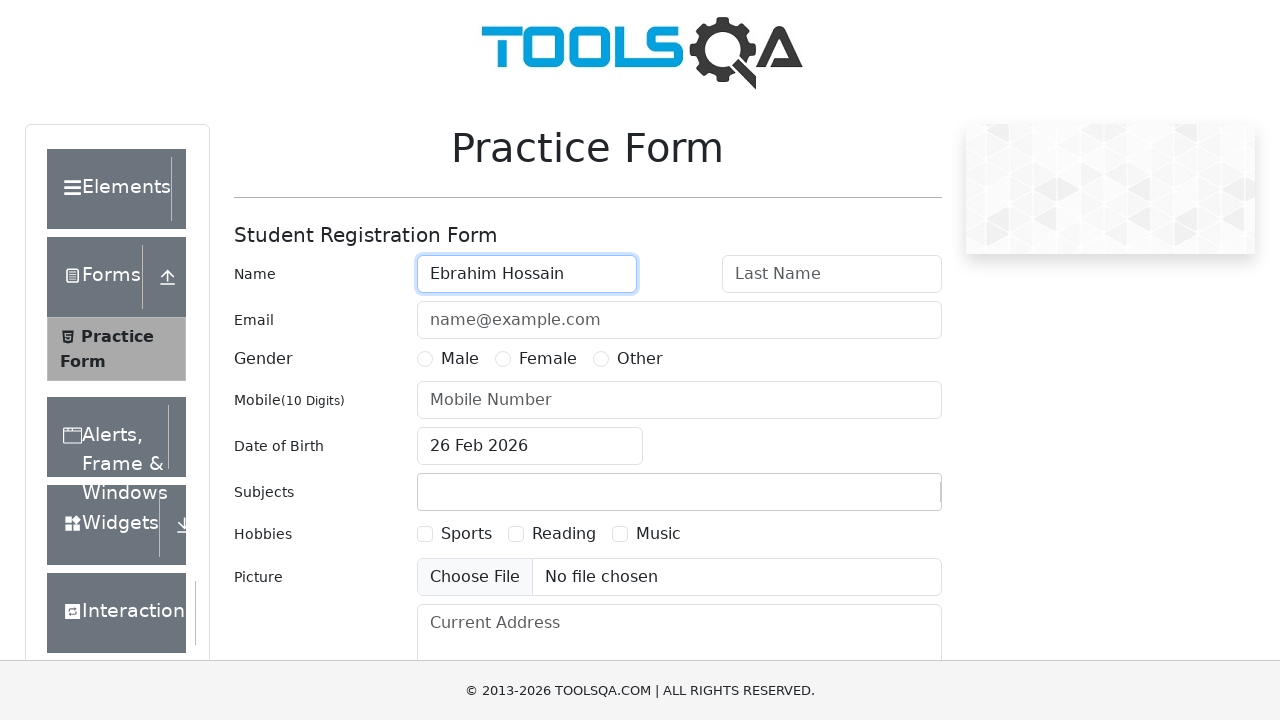

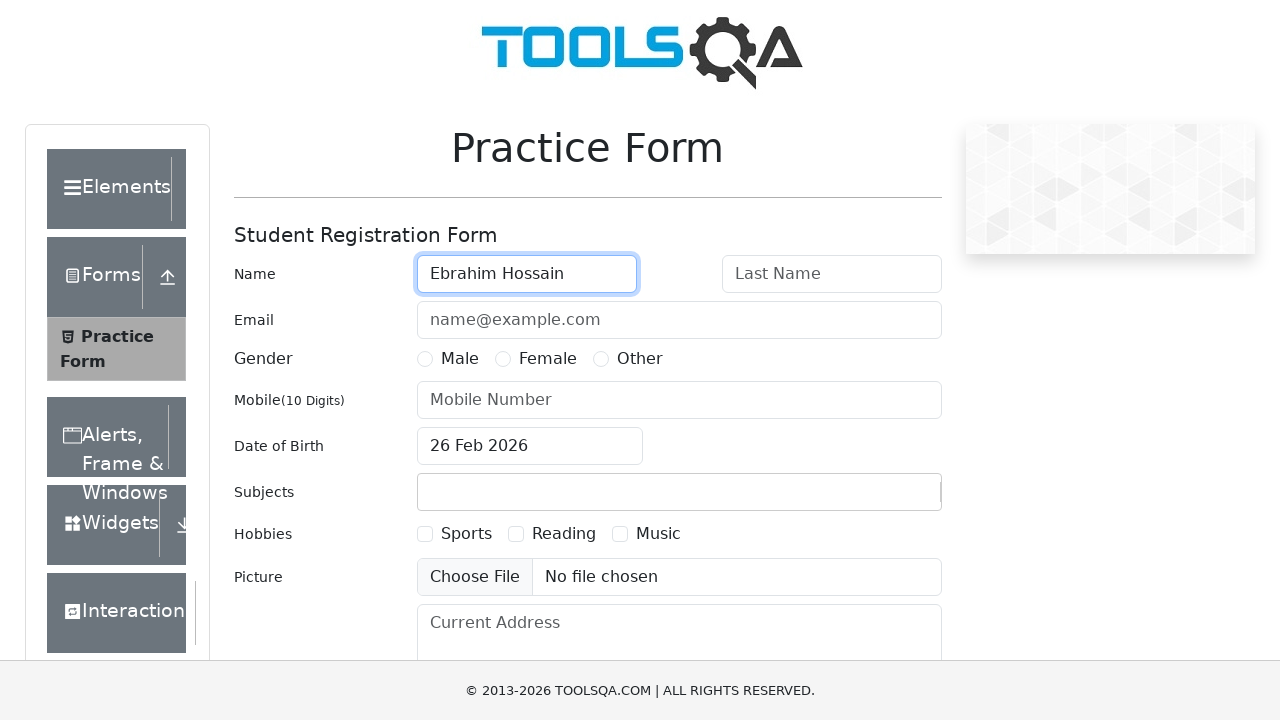